Tests the search functionality on the 99 Bottles of Beer website by searching for a programming language name ("python") and verifying that all returned results contain the search term.

Starting URL: https://www.99-bottles-of-beer.net/

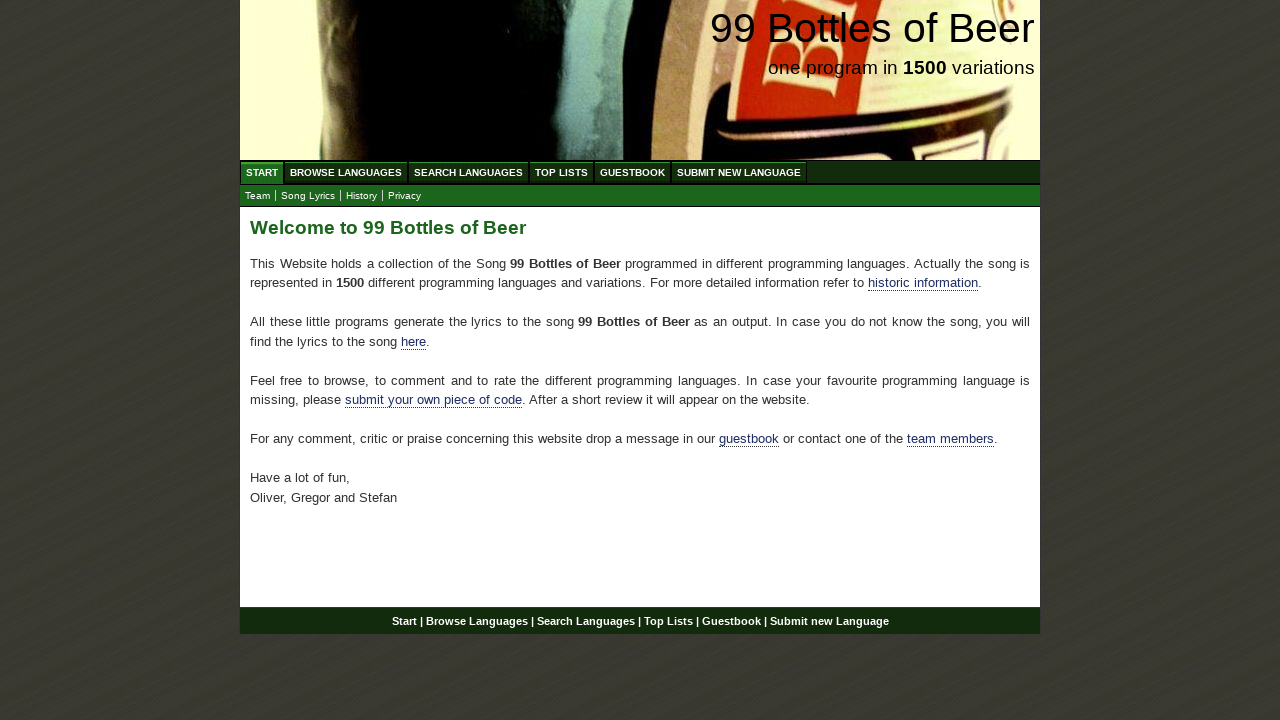

Clicked on 'Search Languages' menu item at (468, 172) on xpath=//ul[@id='menu']/li/a[@href='/search.html']
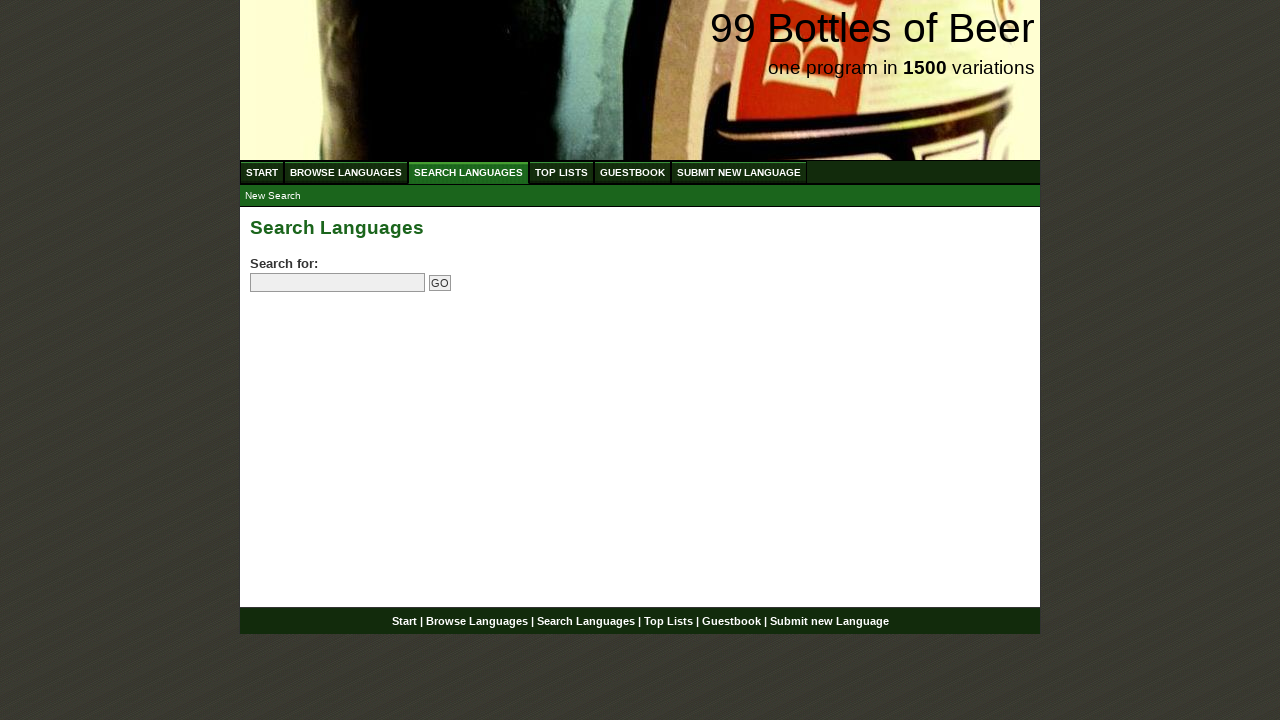

Clicked on search field at (338, 283) on input[name='search']
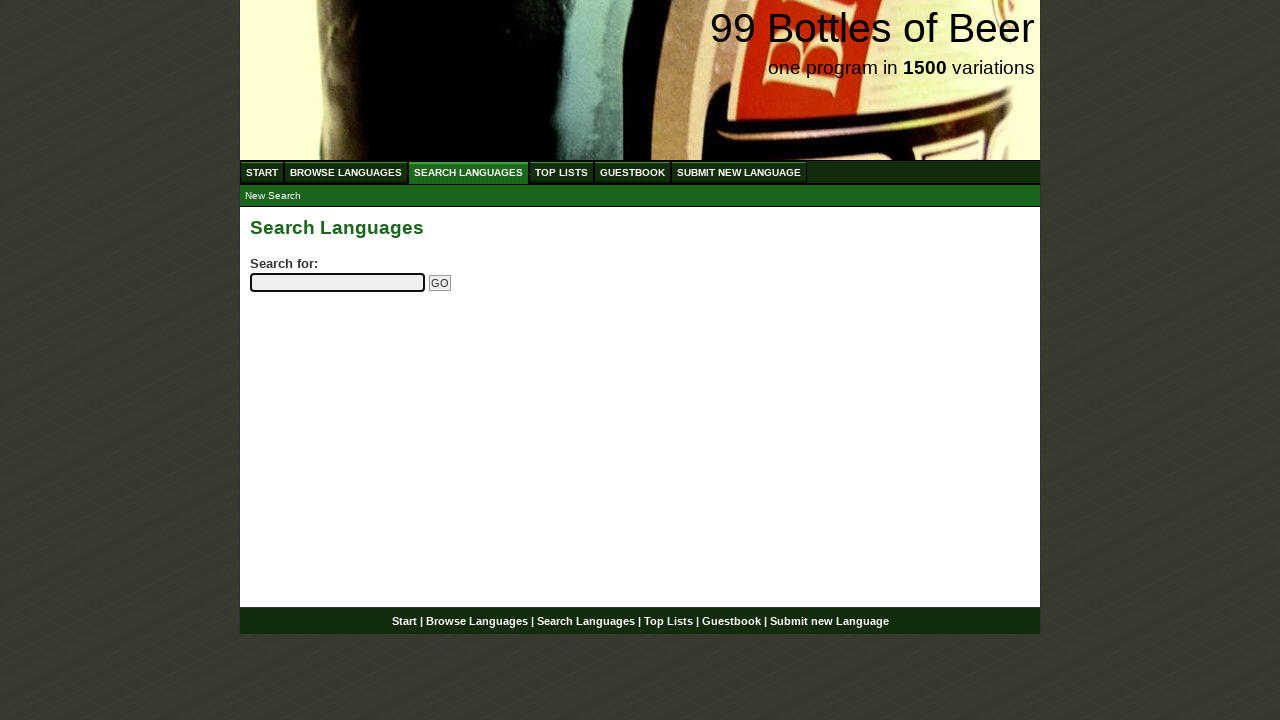

Filled search field with 'python' on input[name='search']
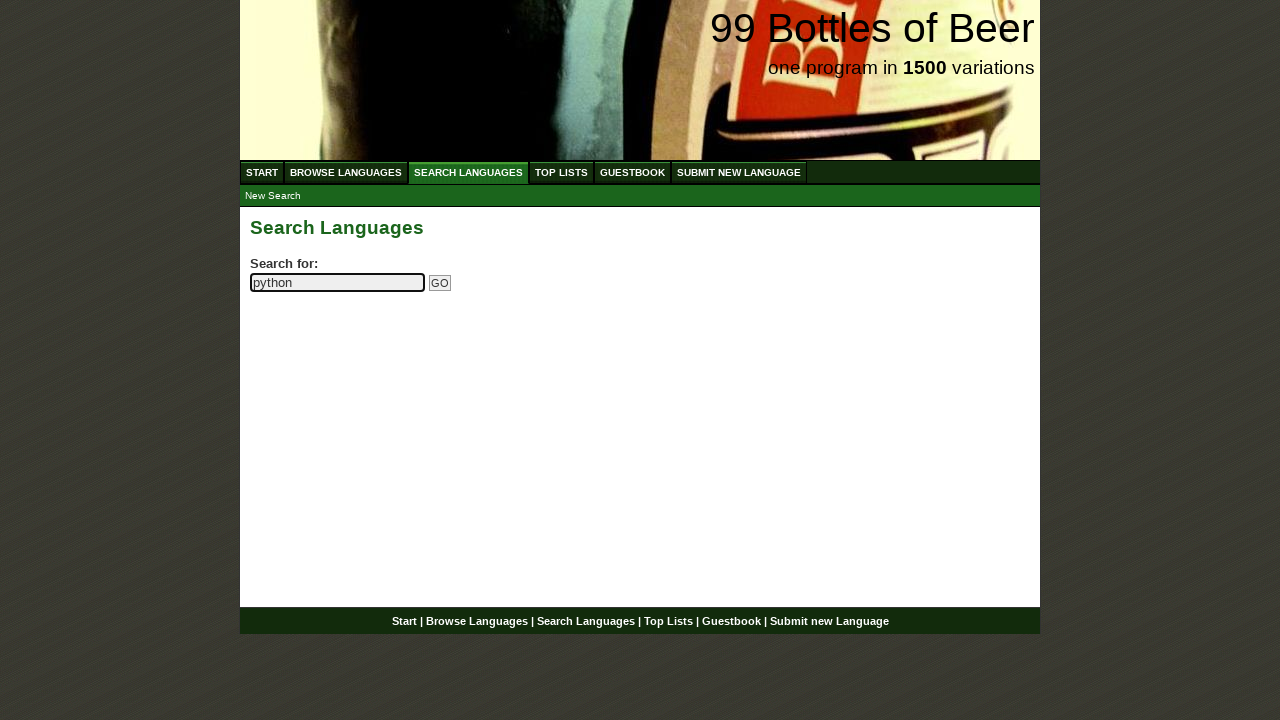

Clicked the submit search button at (440, 283) on input[name='submitsearch']
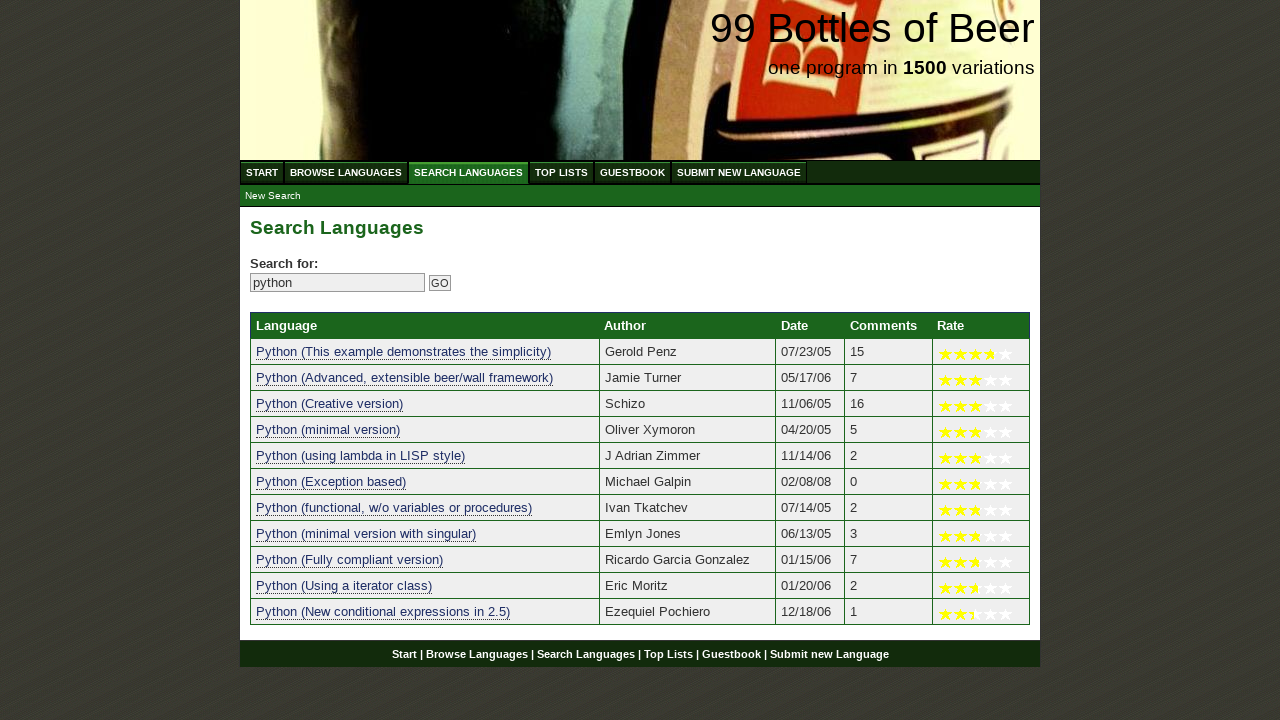

Search results table loaded
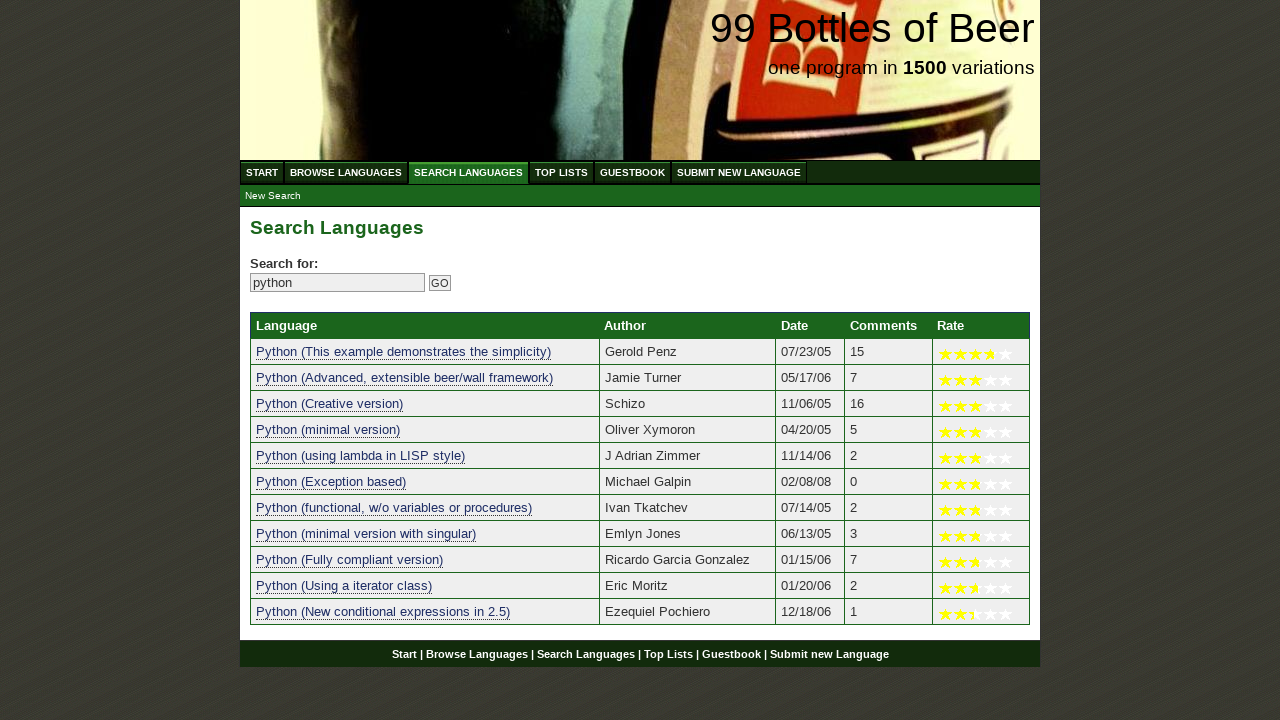

Located all language name links in results
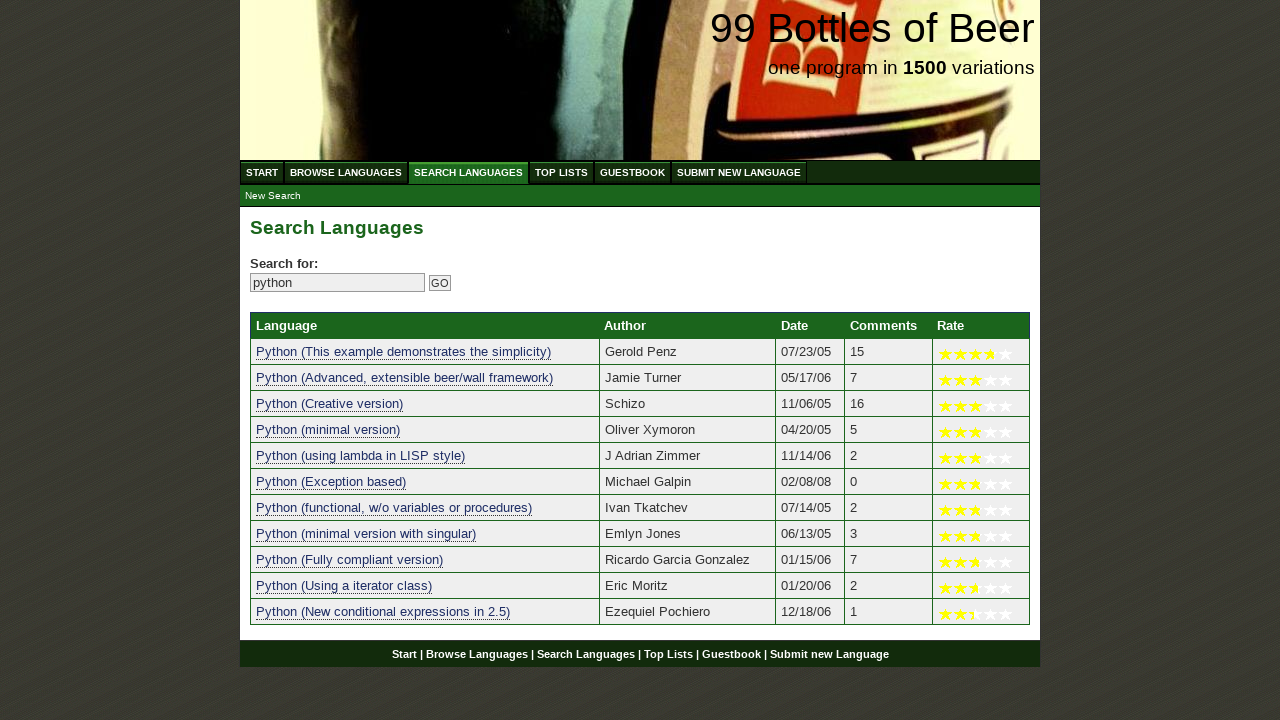

Verified at least one search result exists (found 11 results)
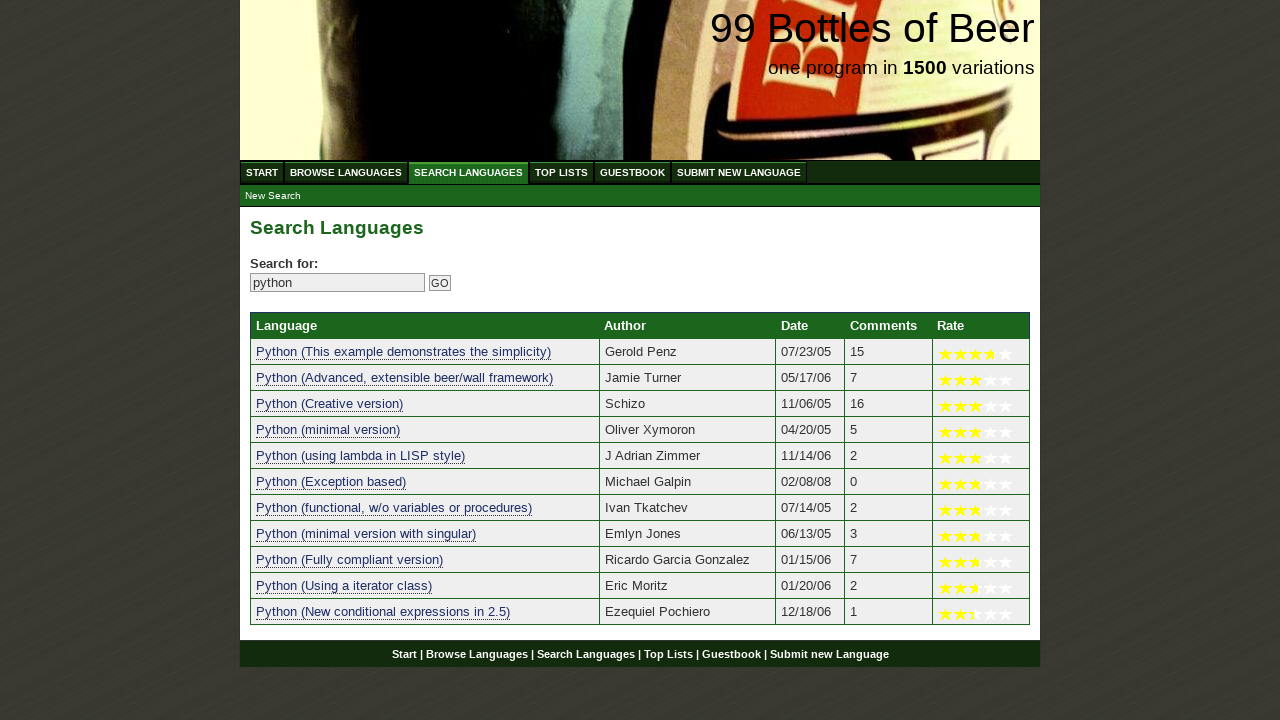

Verified result 1 contains 'python': 'python (this example demonstrates the simplicity)'
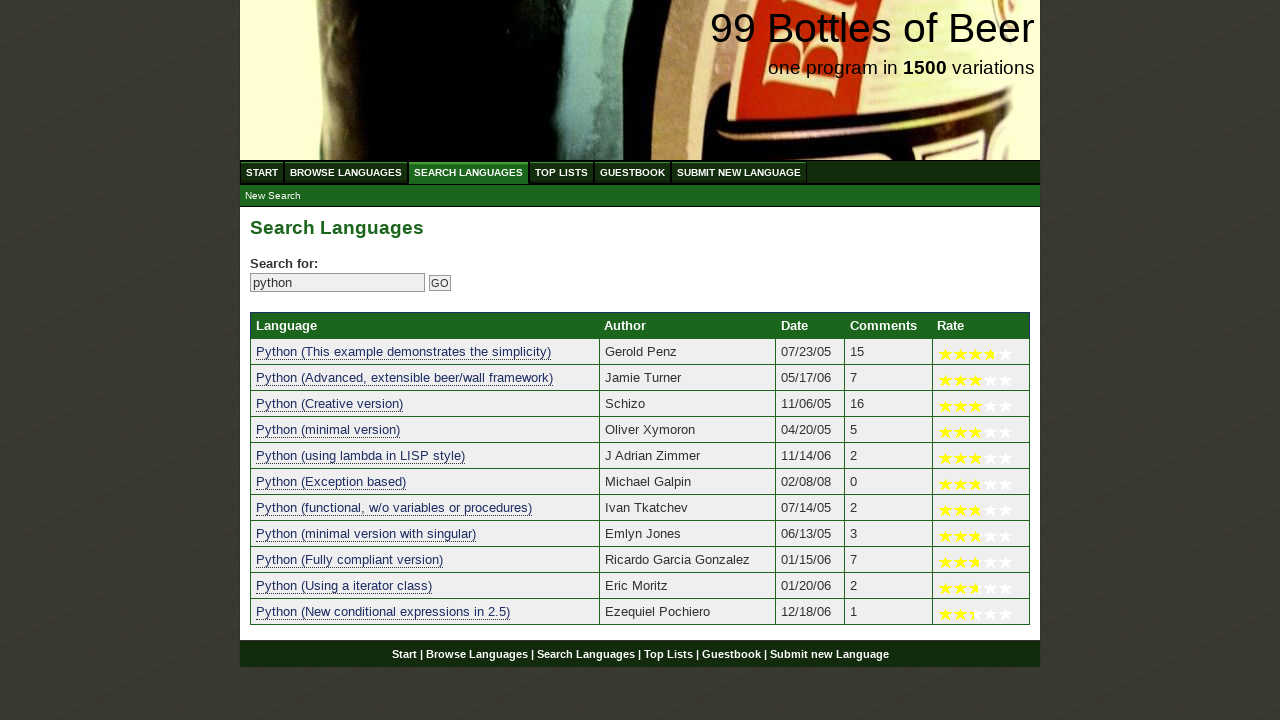

Verified result 2 contains 'python': 'python (advanced, extensible beer/wall framework)'
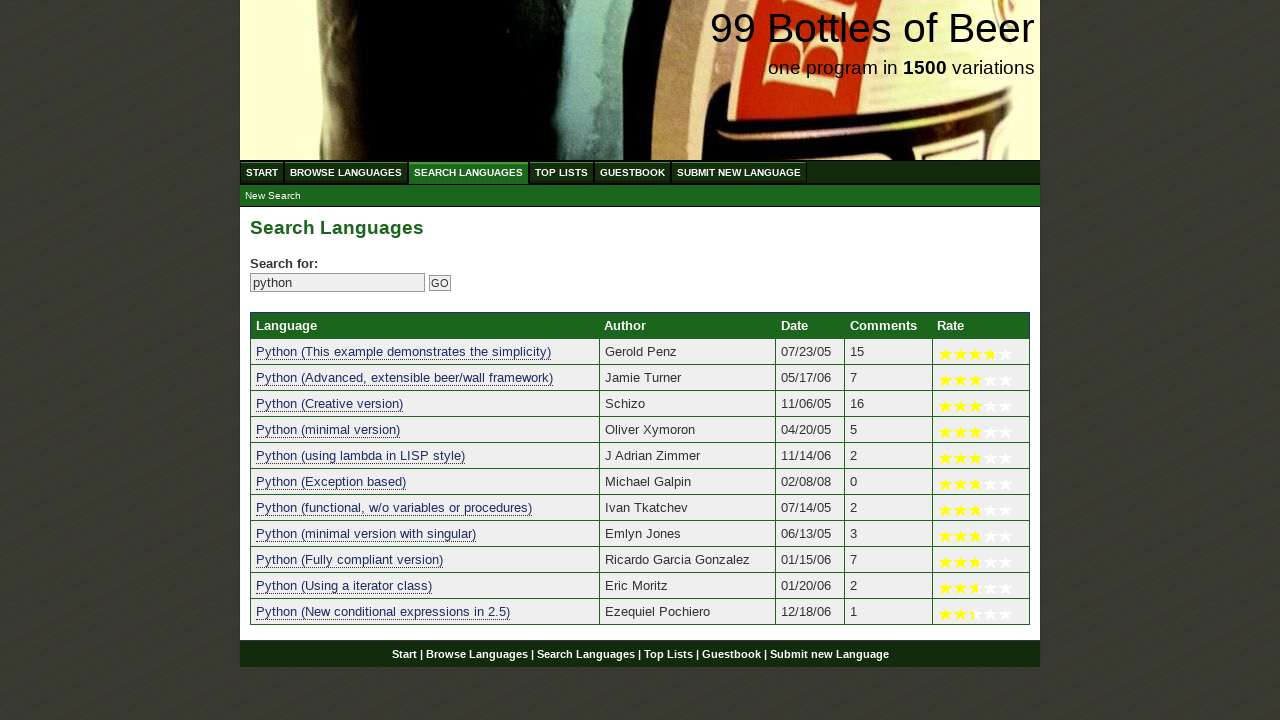

Verified result 3 contains 'python': 'python (creative version)'
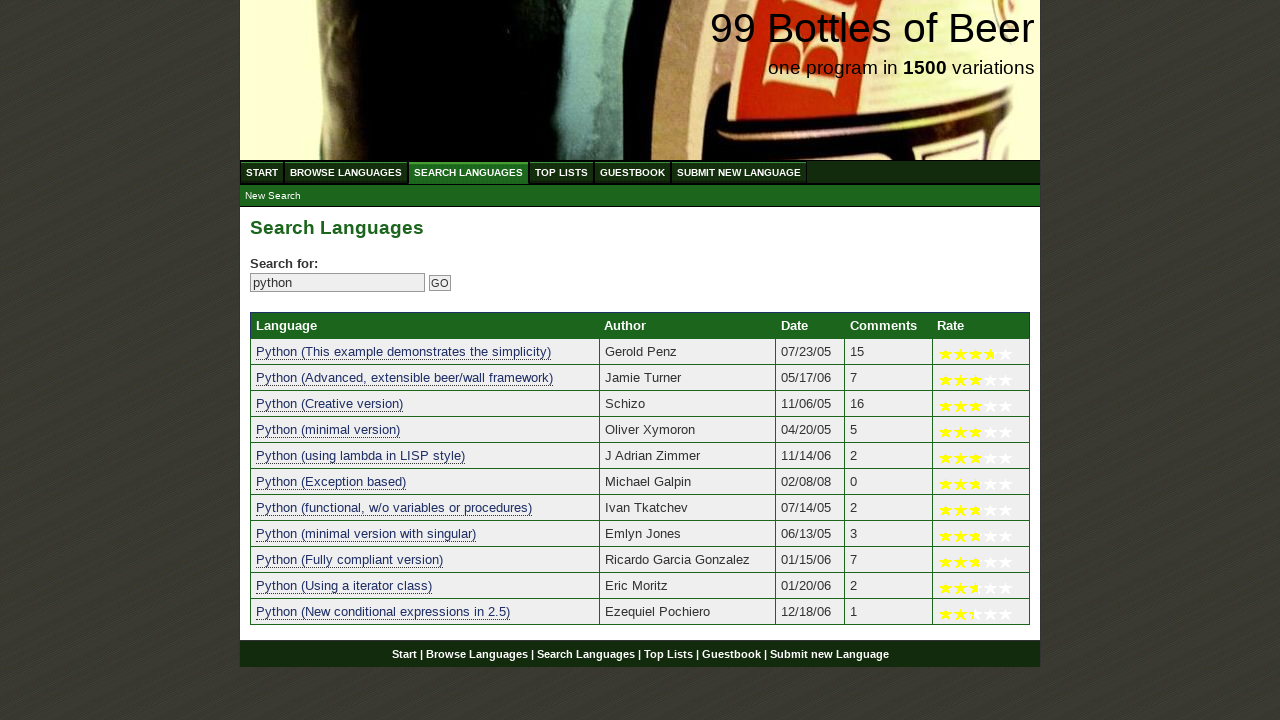

Verified result 4 contains 'python': 'python (minimal version)'
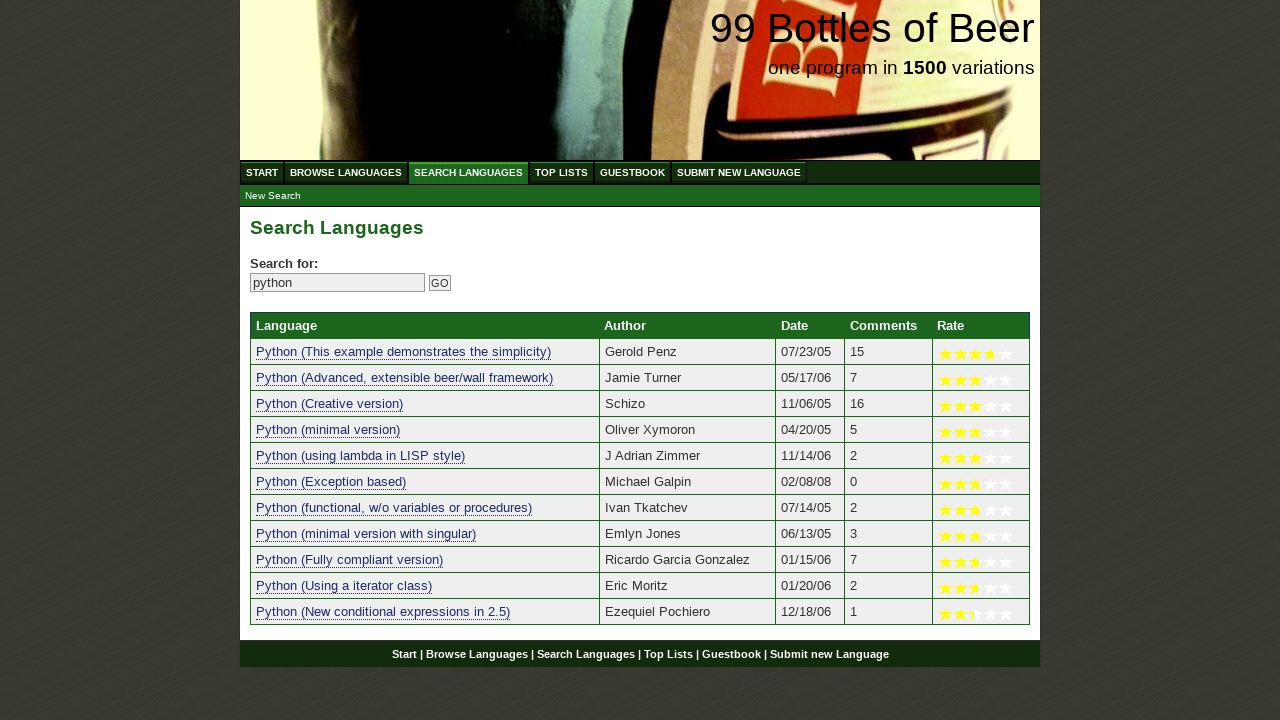

Verified result 5 contains 'python': 'python (using lambda in lisp style)'
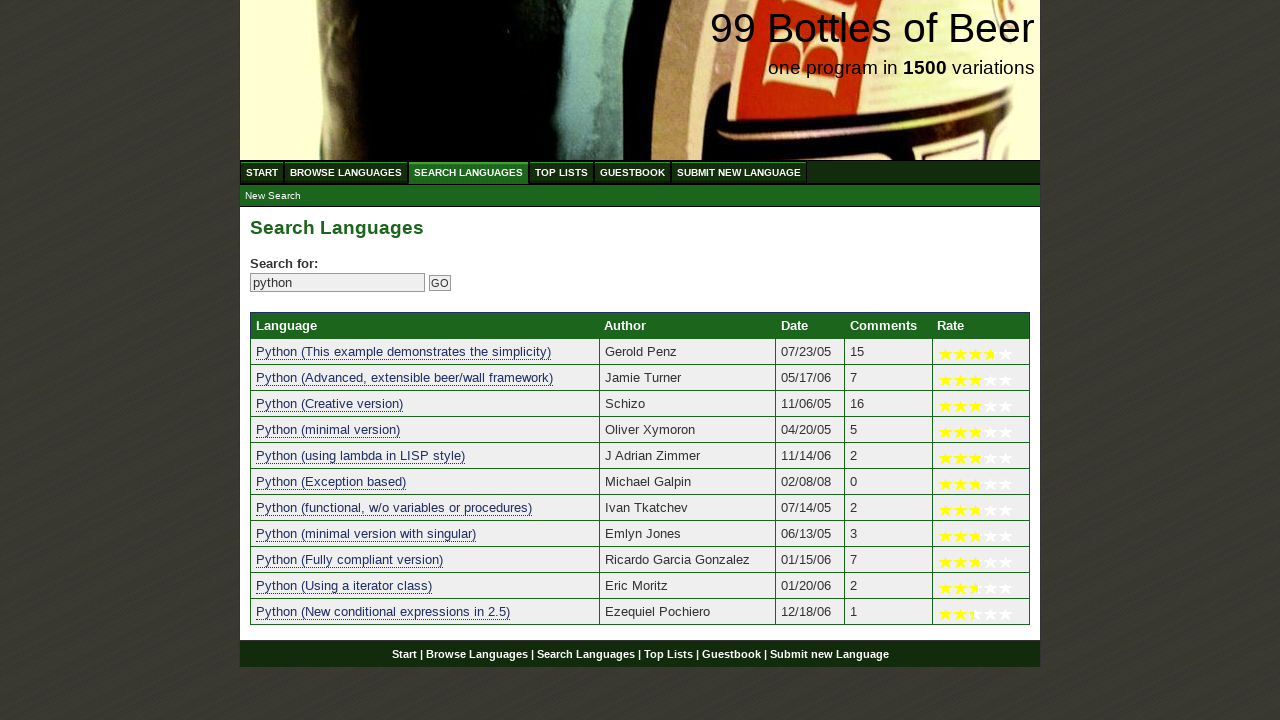

Verified result 6 contains 'python': 'python (exception based)'
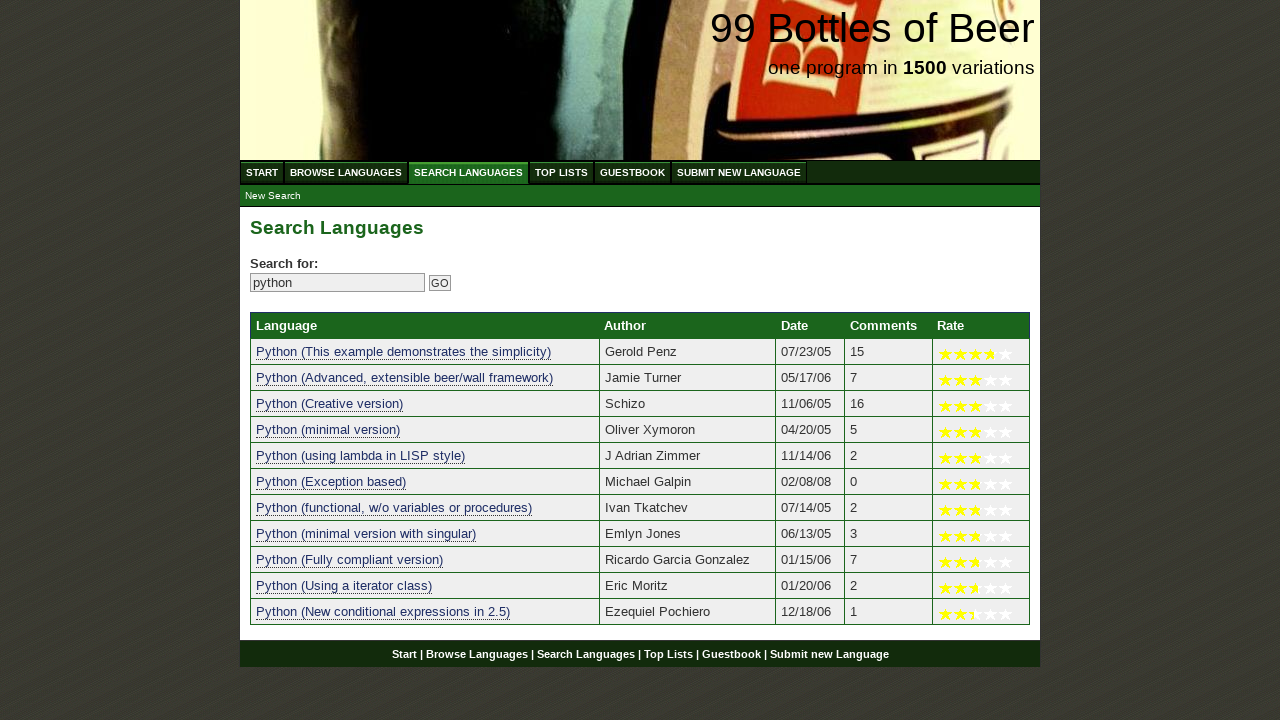

Verified result 7 contains 'python': 'python (functional, w/o variables or procedures)'
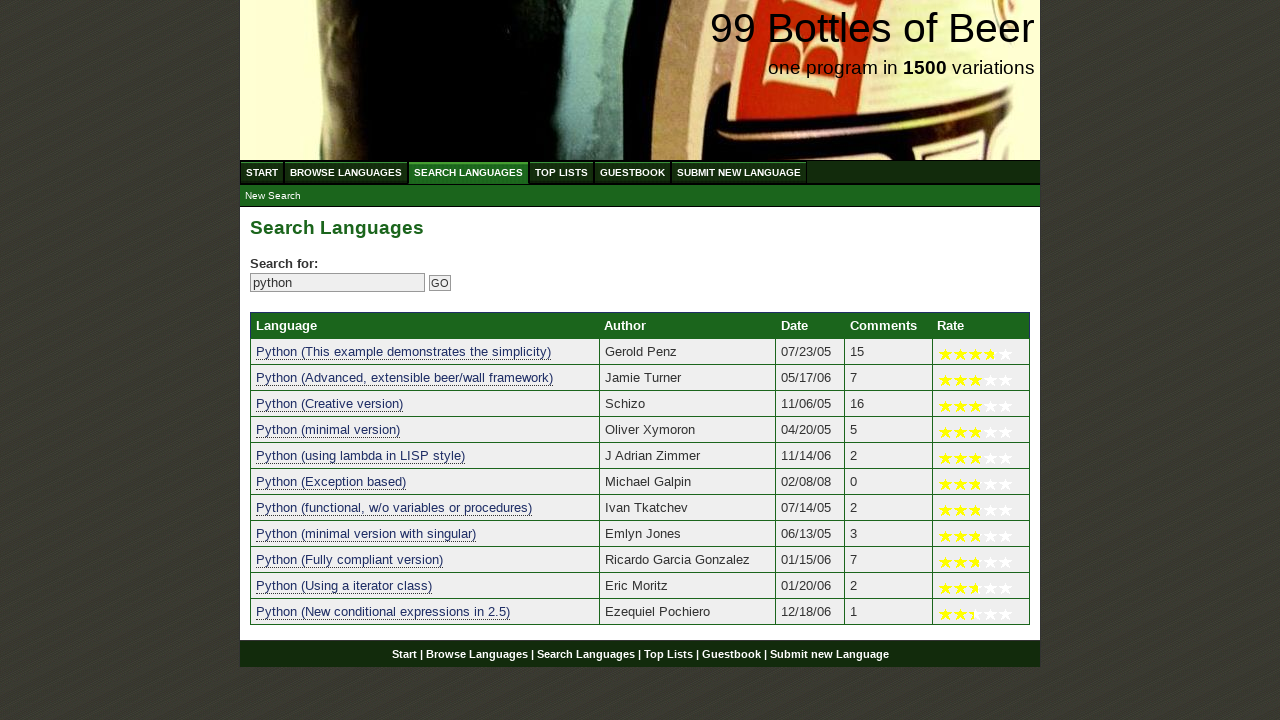

Verified result 8 contains 'python': 'python (minimal version with singular)'
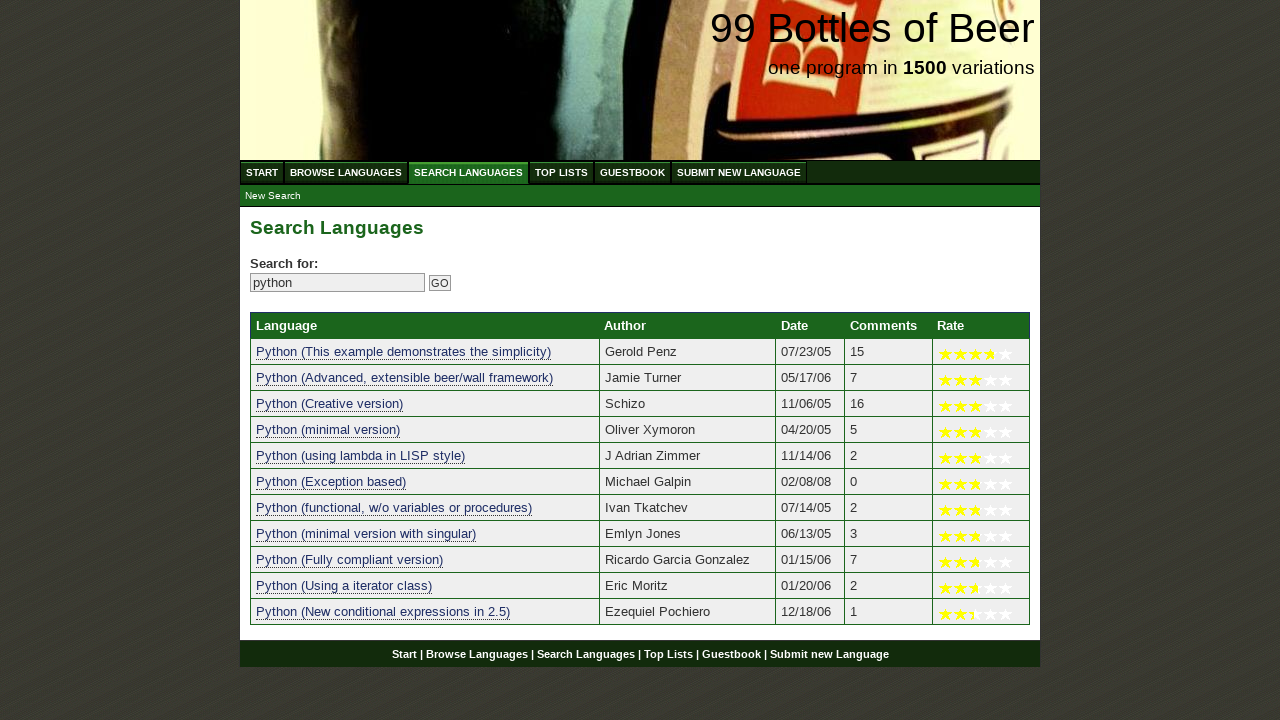

Verified result 9 contains 'python': 'python (fully compliant version)'
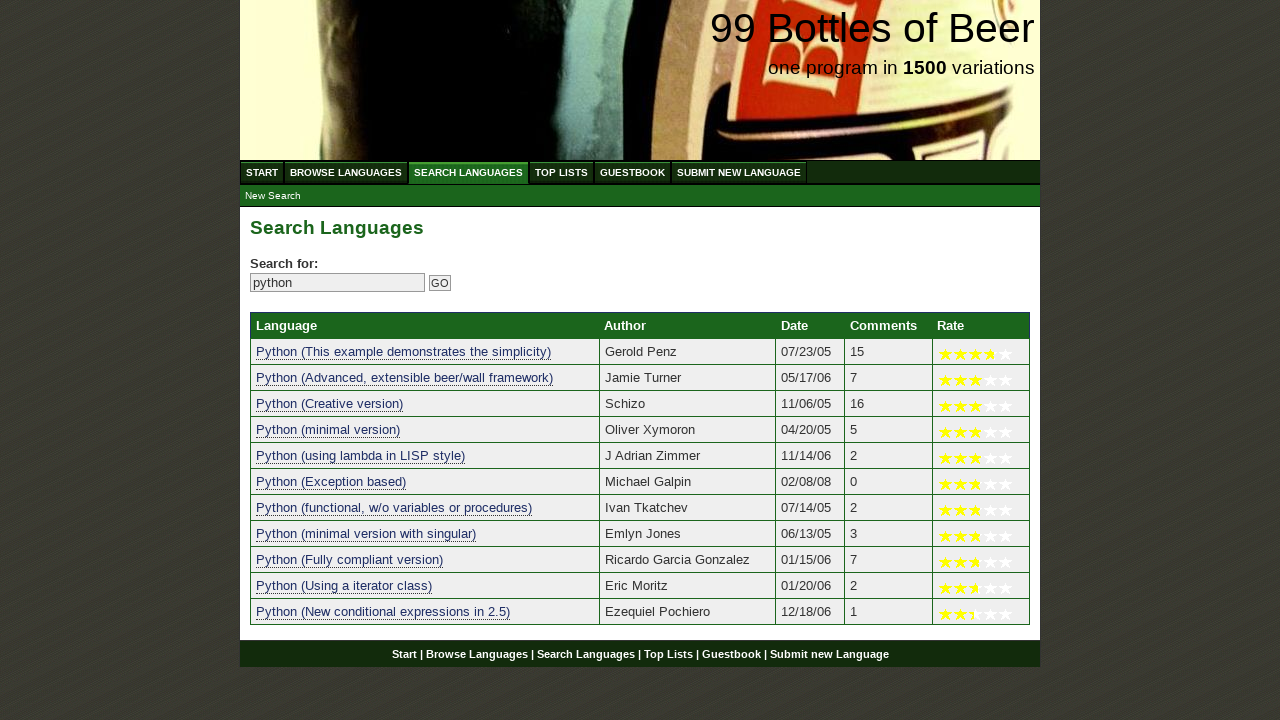

Verified result 10 contains 'python': 'python (using a iterator class)'
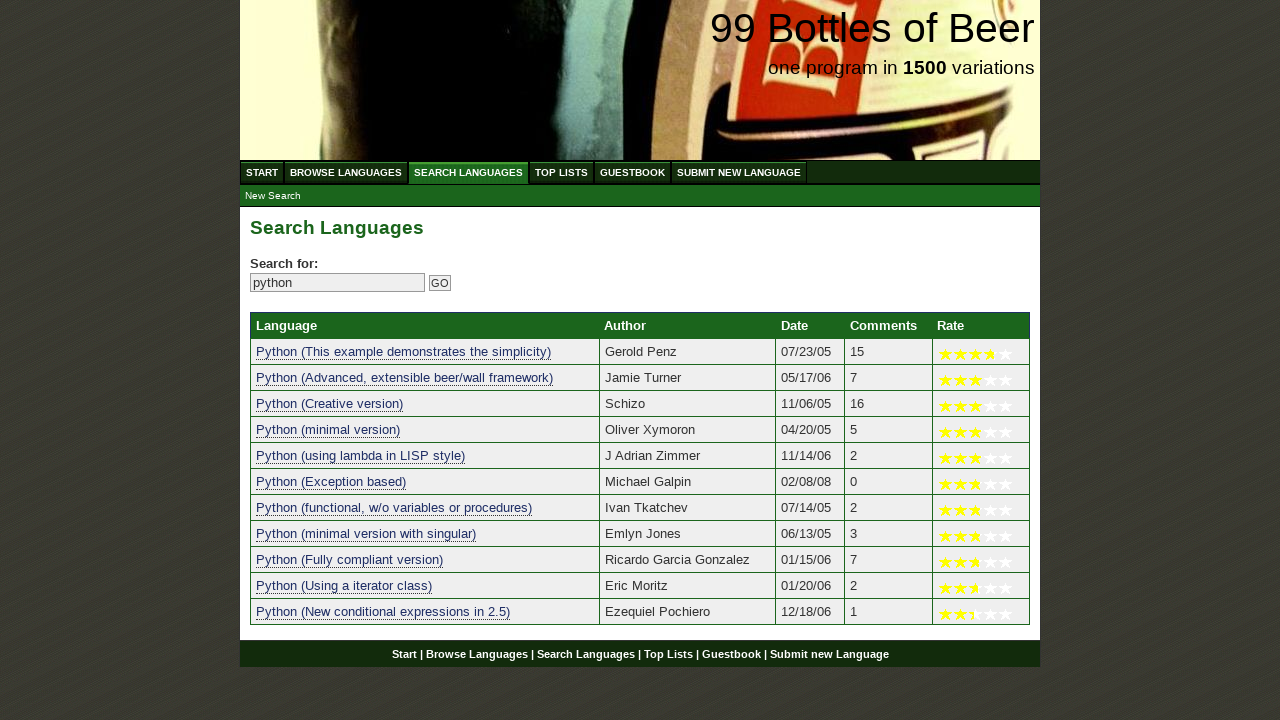

Verified result 11 contains 'python': 'python (new conditional expressions in 2.5)'
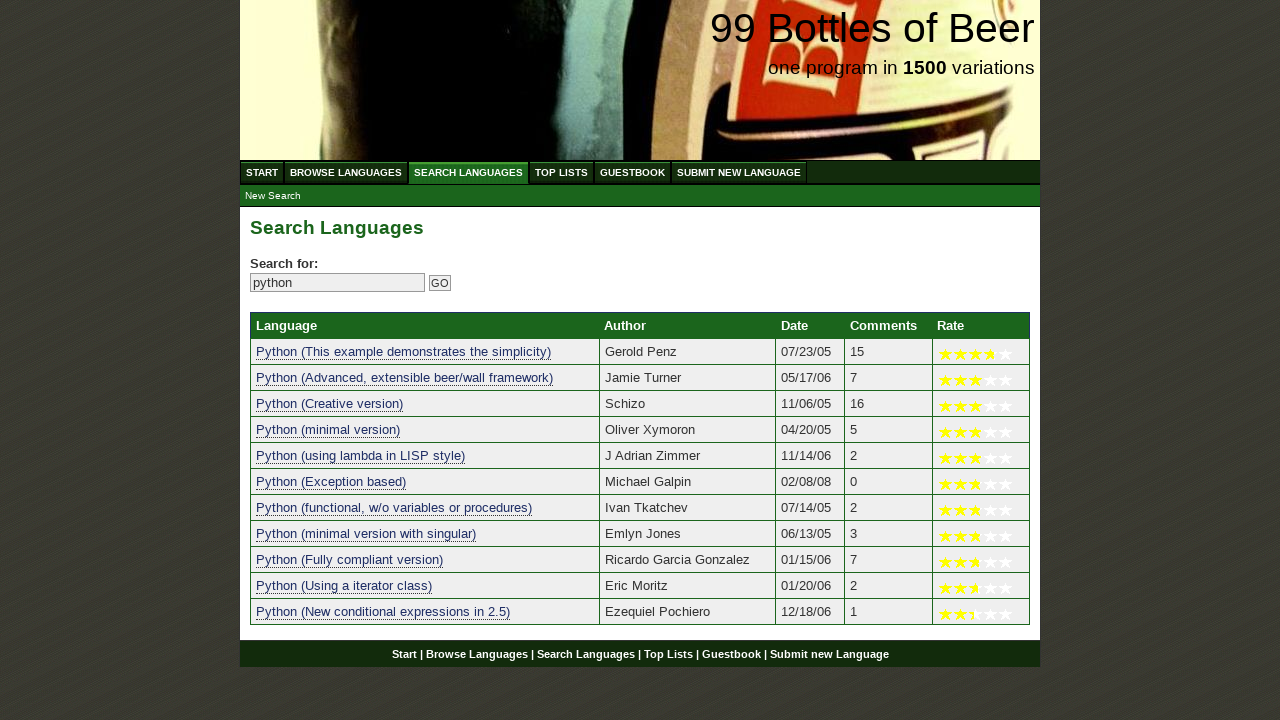

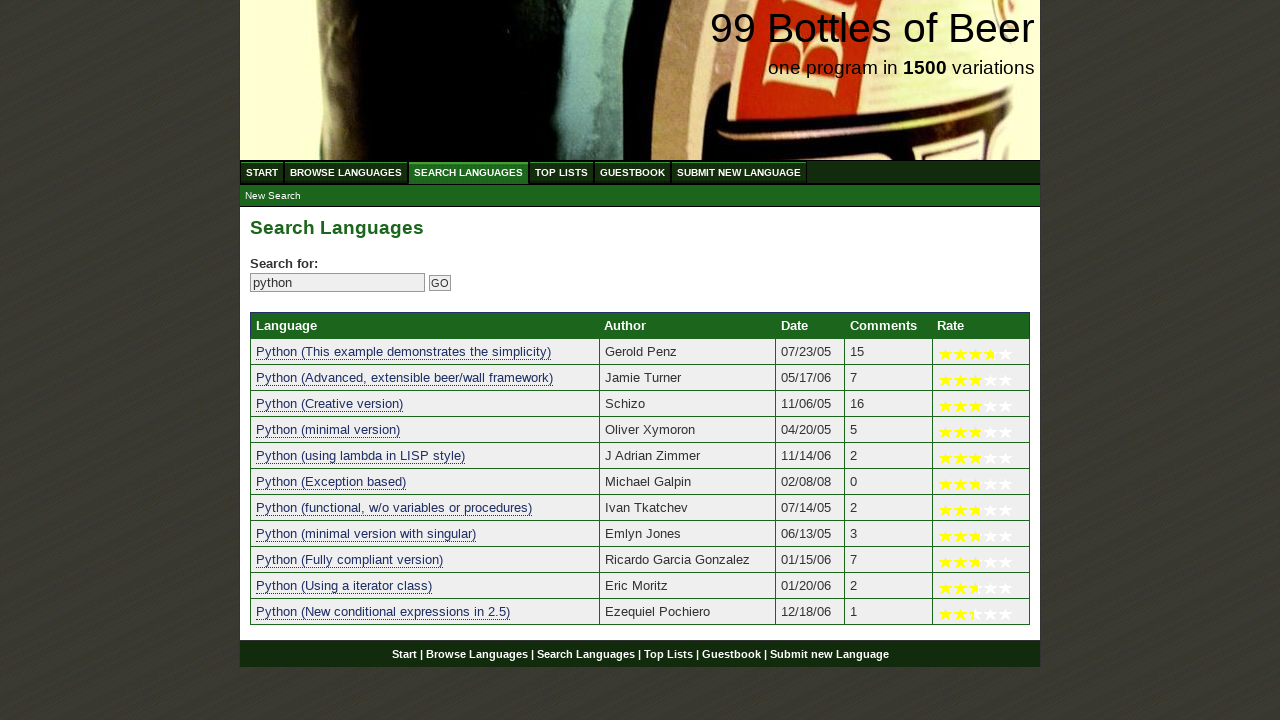